Navigates to BigBasket website and adds a carrot item to the cart by clicking the Add button

Starting URL: https://www.bigbasket.com/

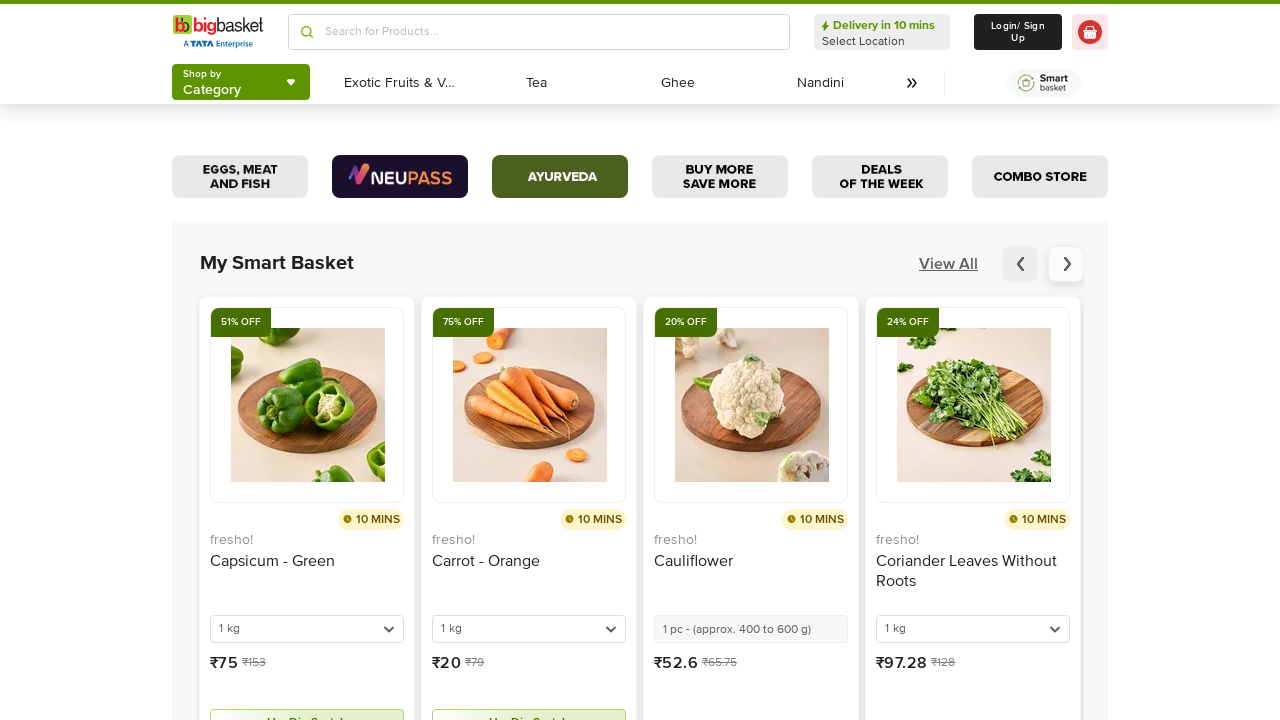

Waited for Add button for Carrot item to be visible
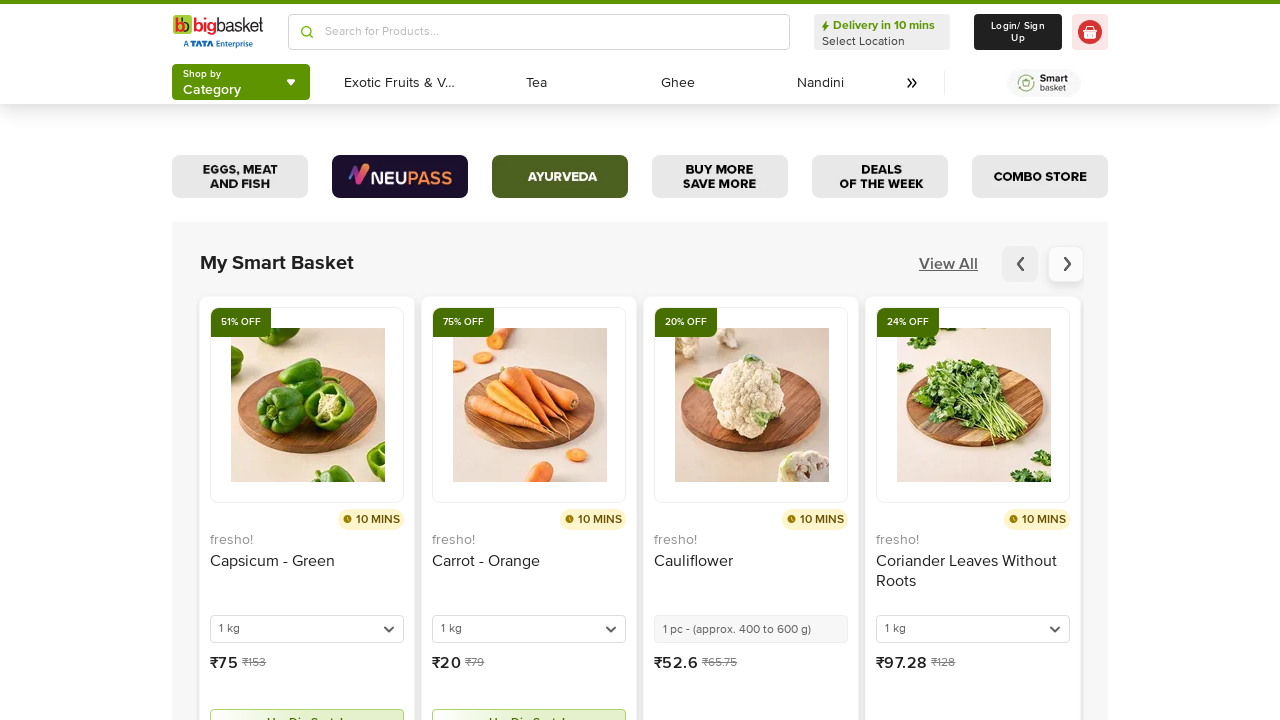

Clicked Add button to add Carrot item to cart at (550, 360) on xpath=//h3[contains(text(), 'Carrot')]//following::button[text()= 'Add'][1]
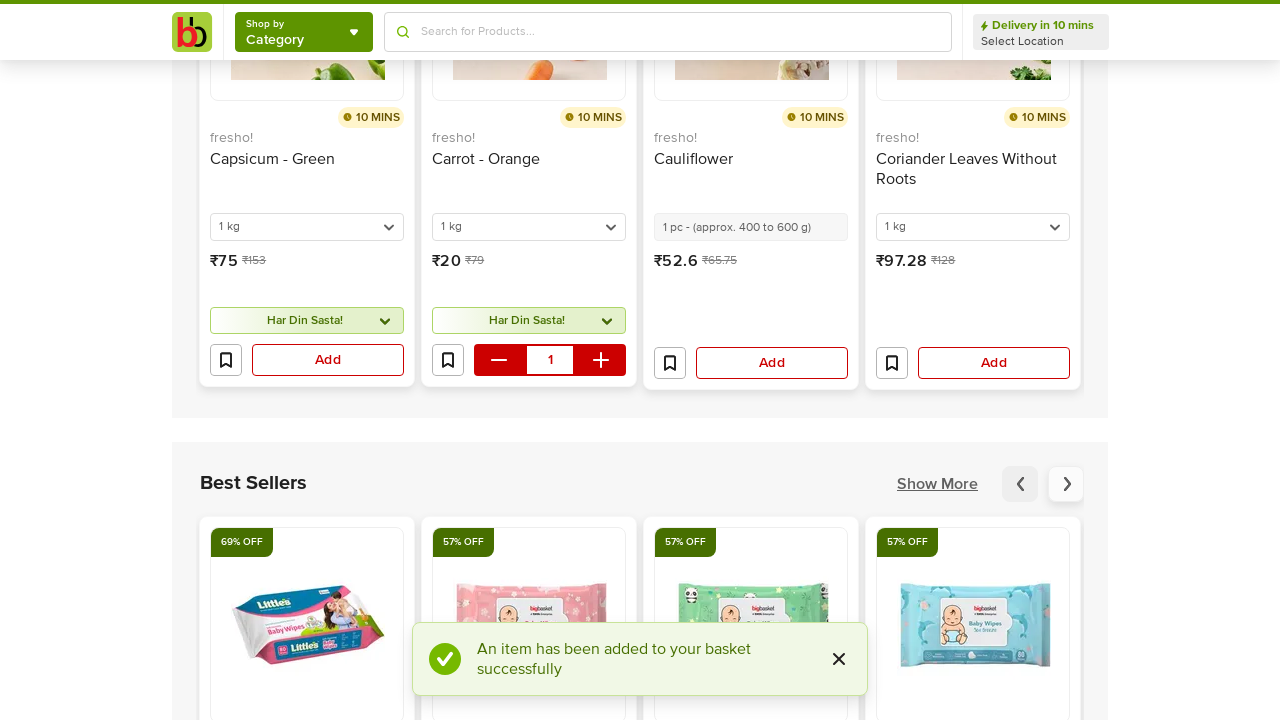

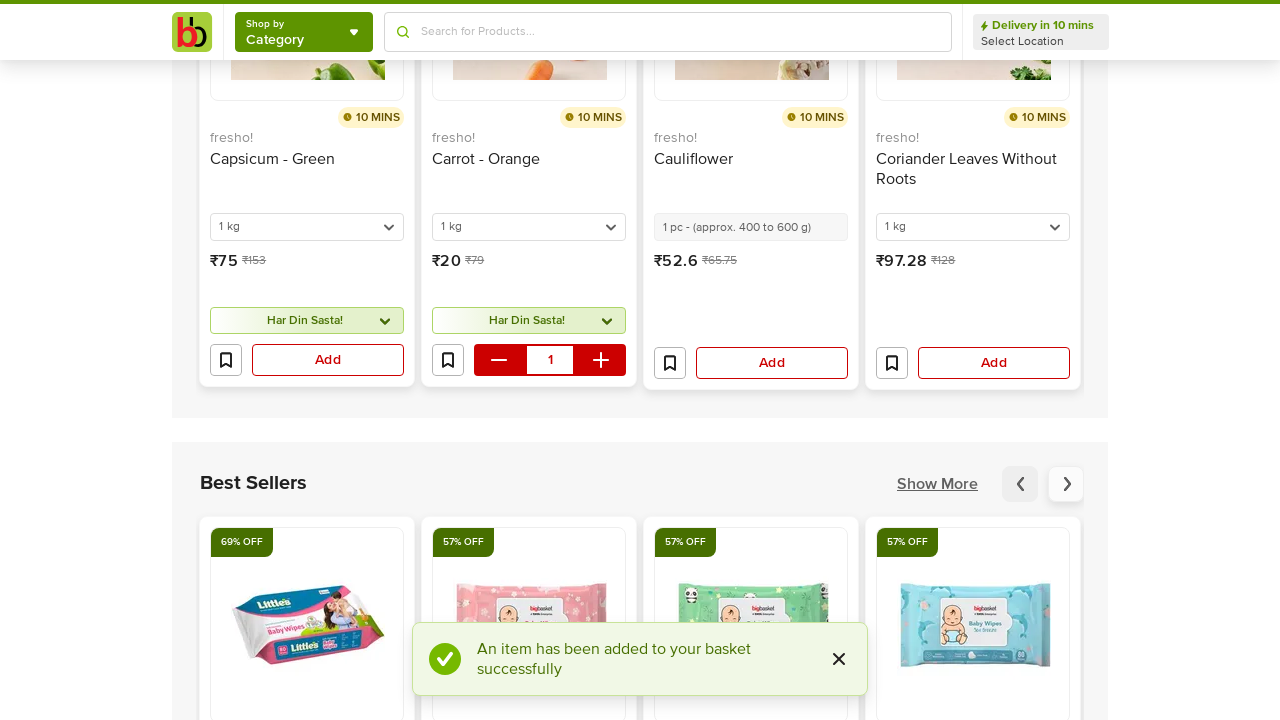